Navigates to OrangeHRM trial signup page and selects "India" from the country dropdown menu

Starting URL: https://www.orangehrm.com/orangehrm-30-day-trial/

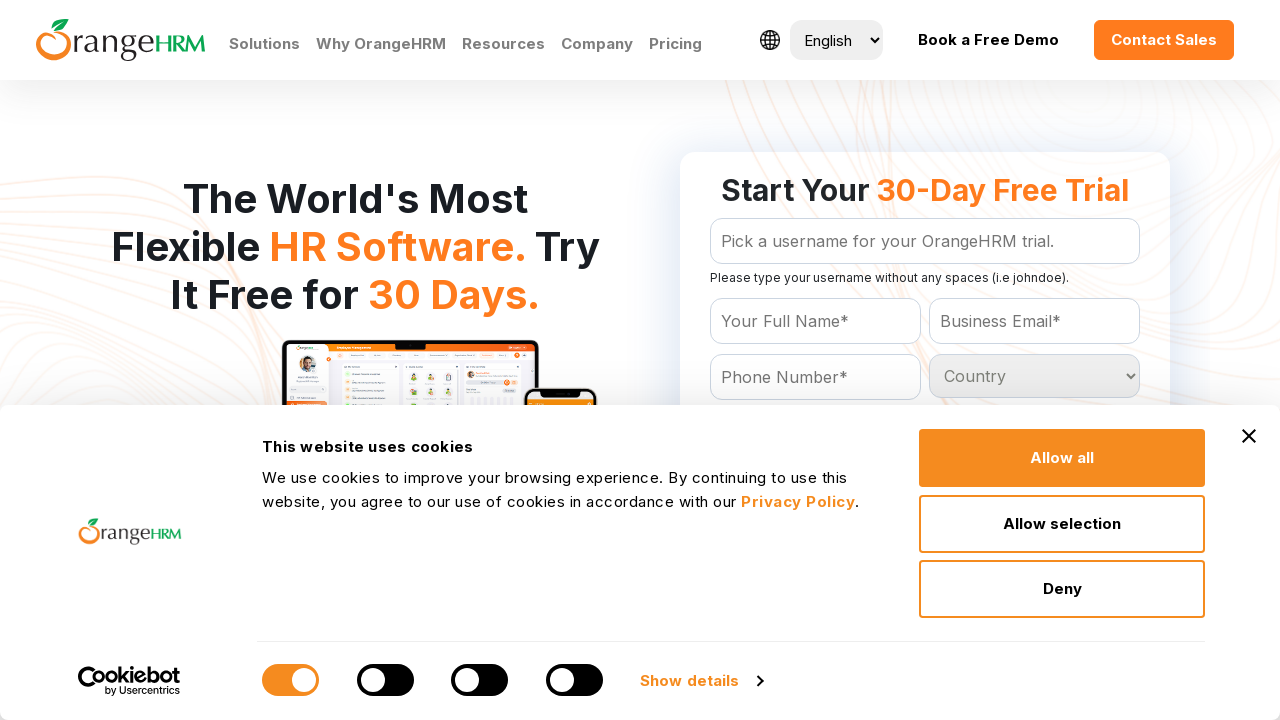

Navigated to OrangeHRM 30-day trial signup page
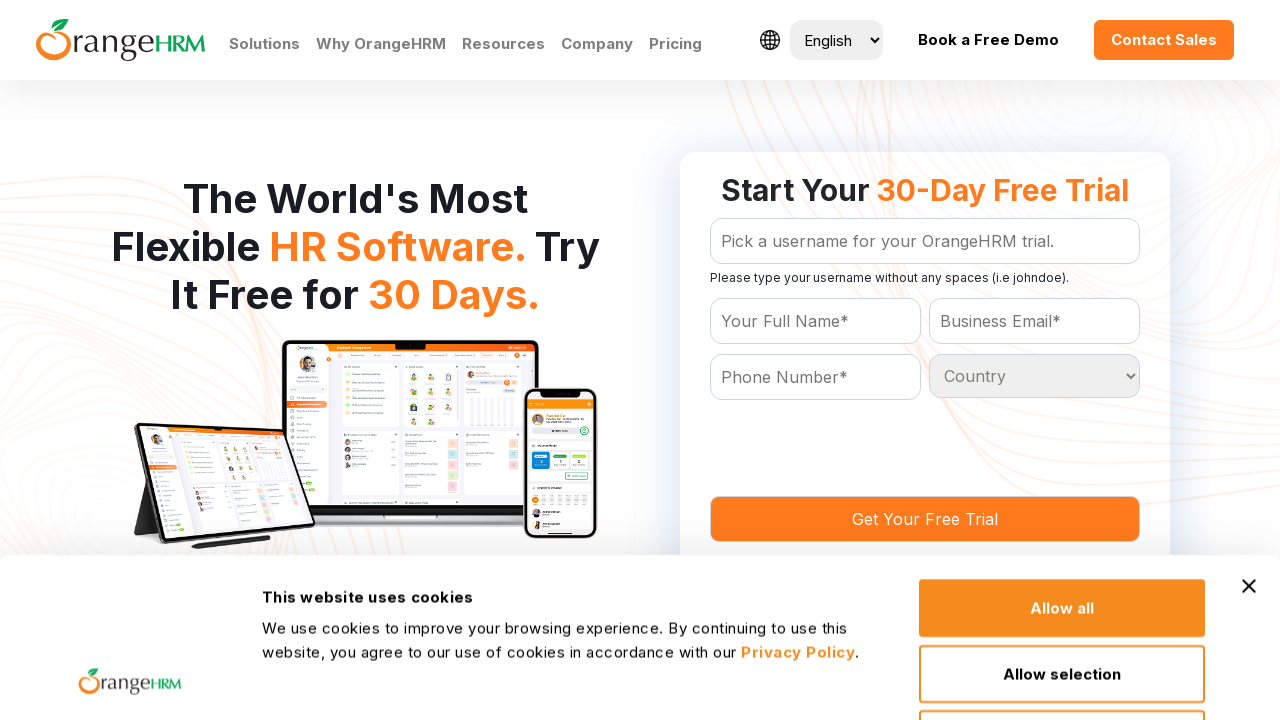

Located all country options in dropdown
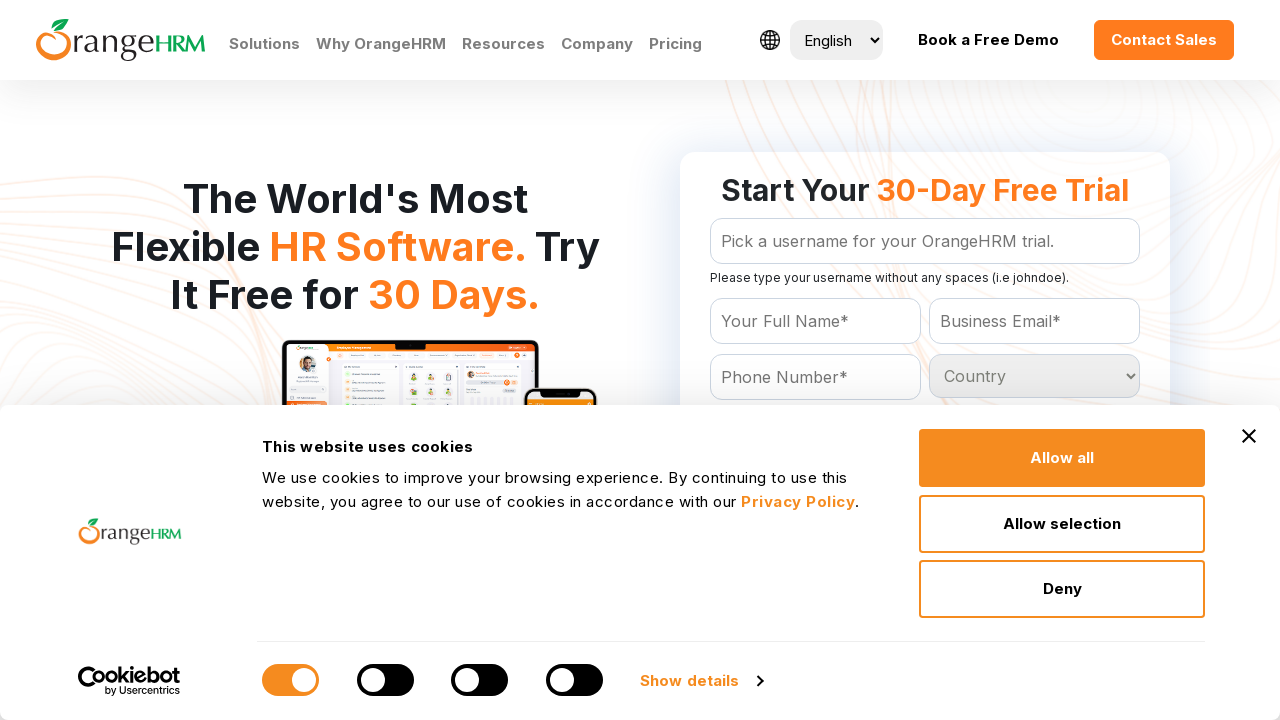

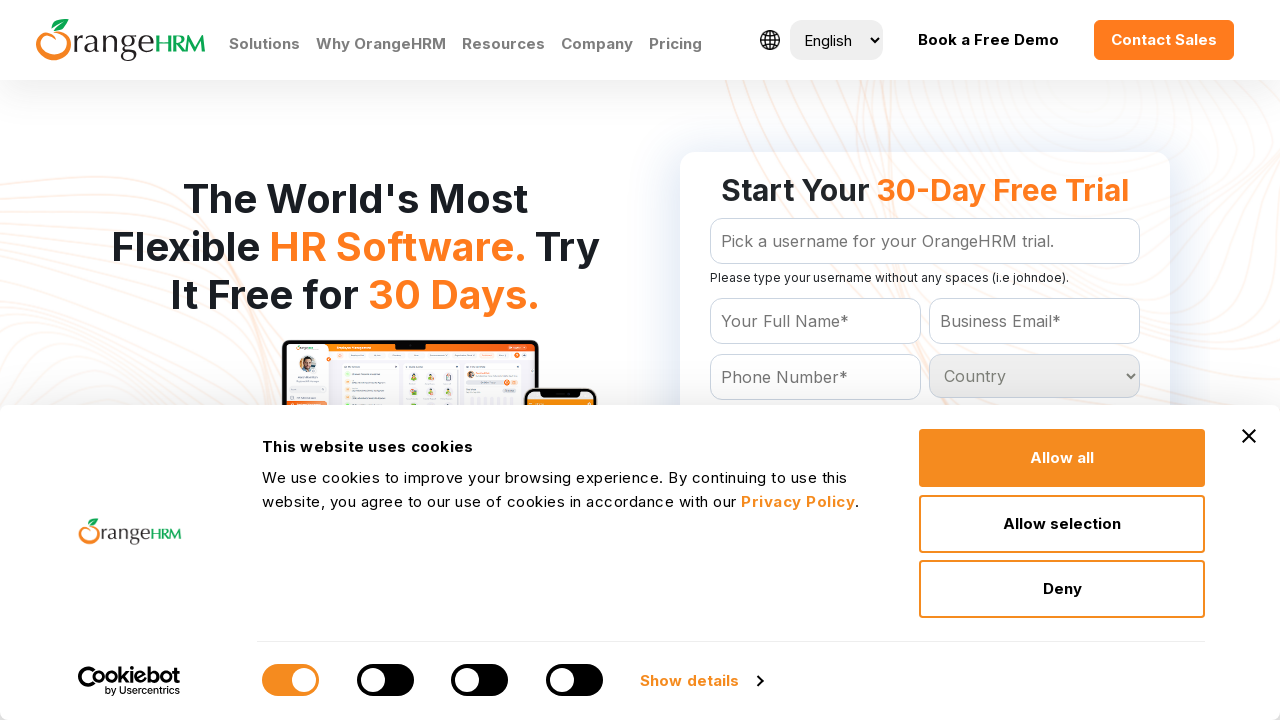